Tests the Telerik RadDropDownList component by clicking to open the dropdown and selecting the 4th item from the list.

Starting URL: http://demos.telerik.com/aspnet-ajax/dropdownlist/examples/overview/defaultcs.aspx

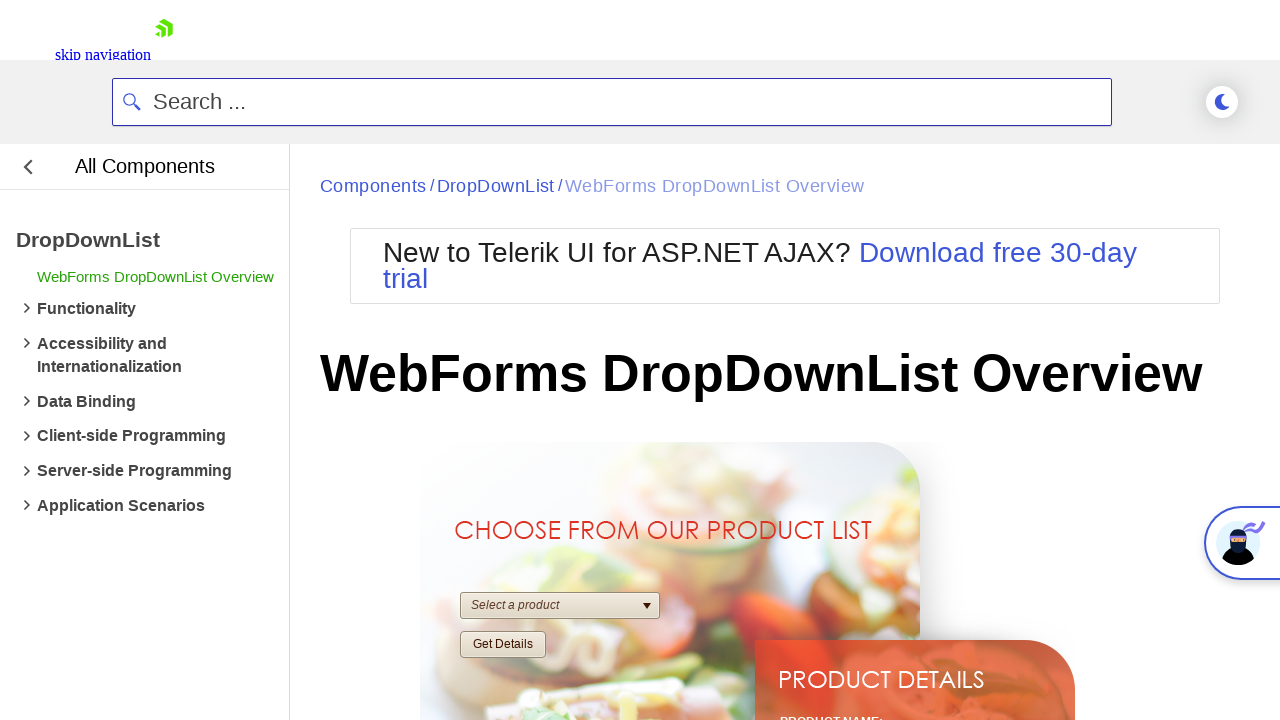

Waited for RadDropDownList component to be present
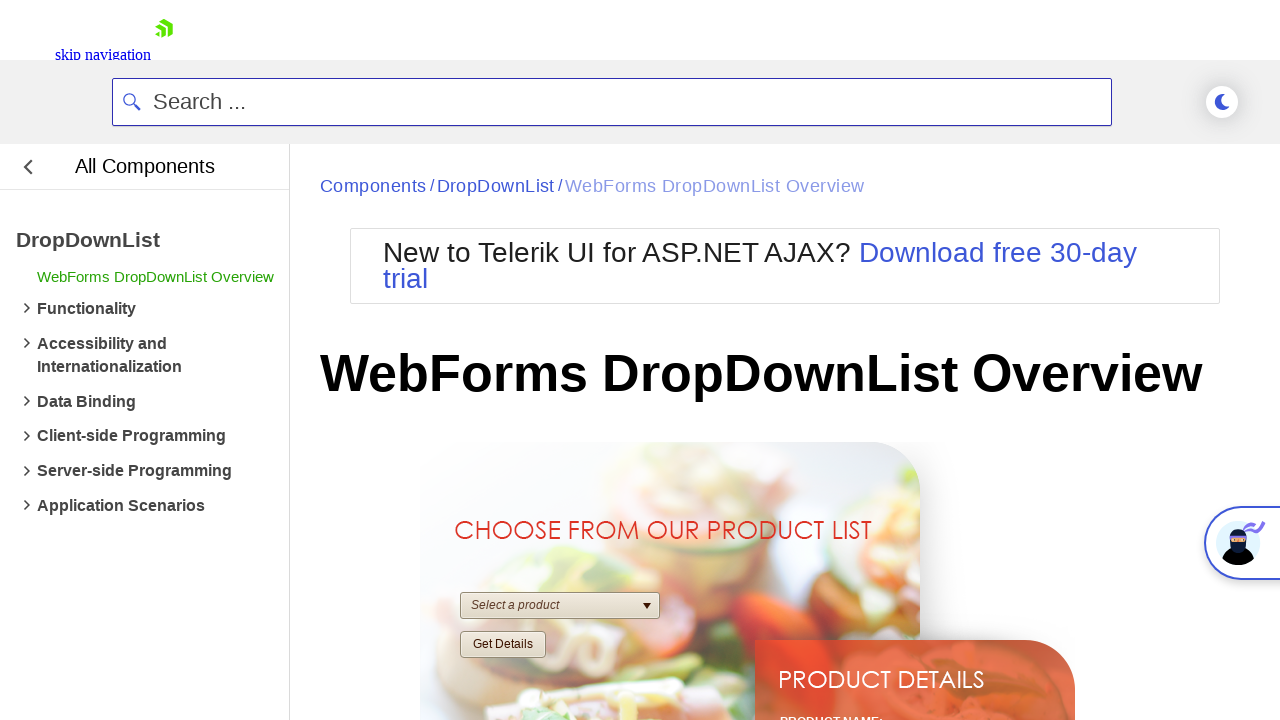

Clicked on the RadDropDownList to open the dropdown menu at (560, 606) on xpath=//div[@id='ctl00_ContentPlaceholder1_RadDropDownProducts']
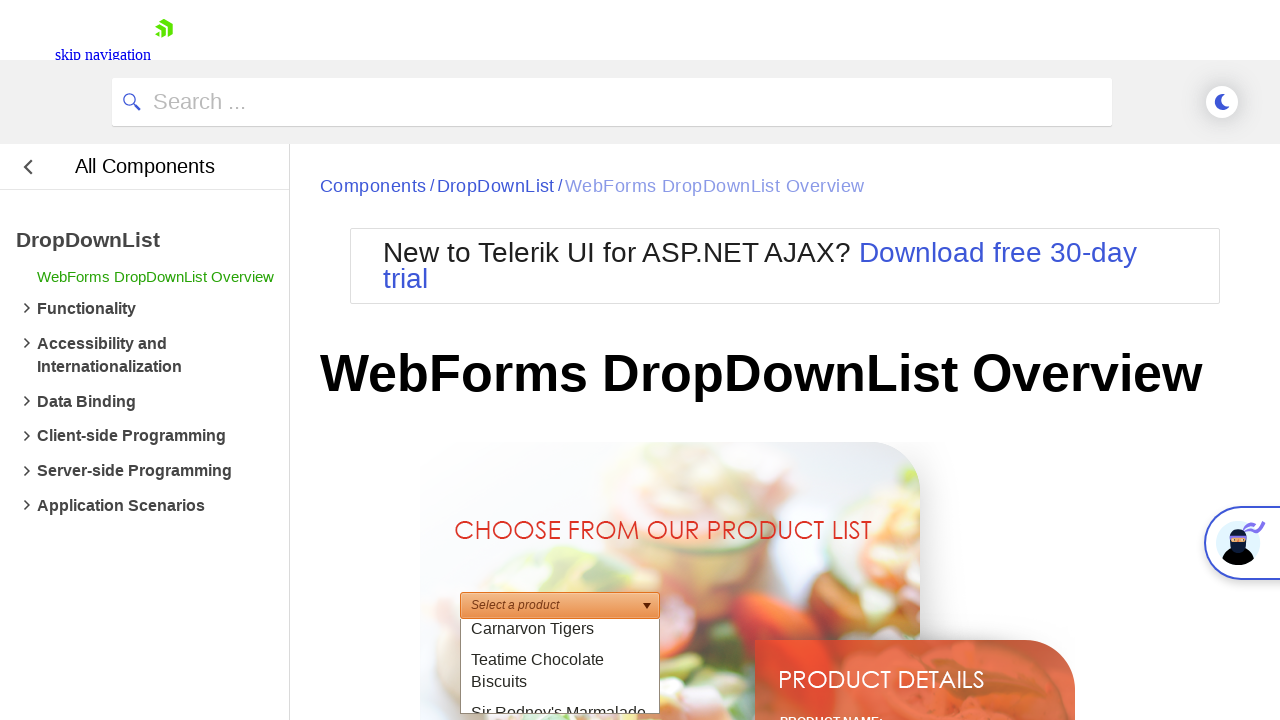

Selected the 4th item from the dropdown list at (560, 670) on xpath=//li[@class='rddlItem'][4]
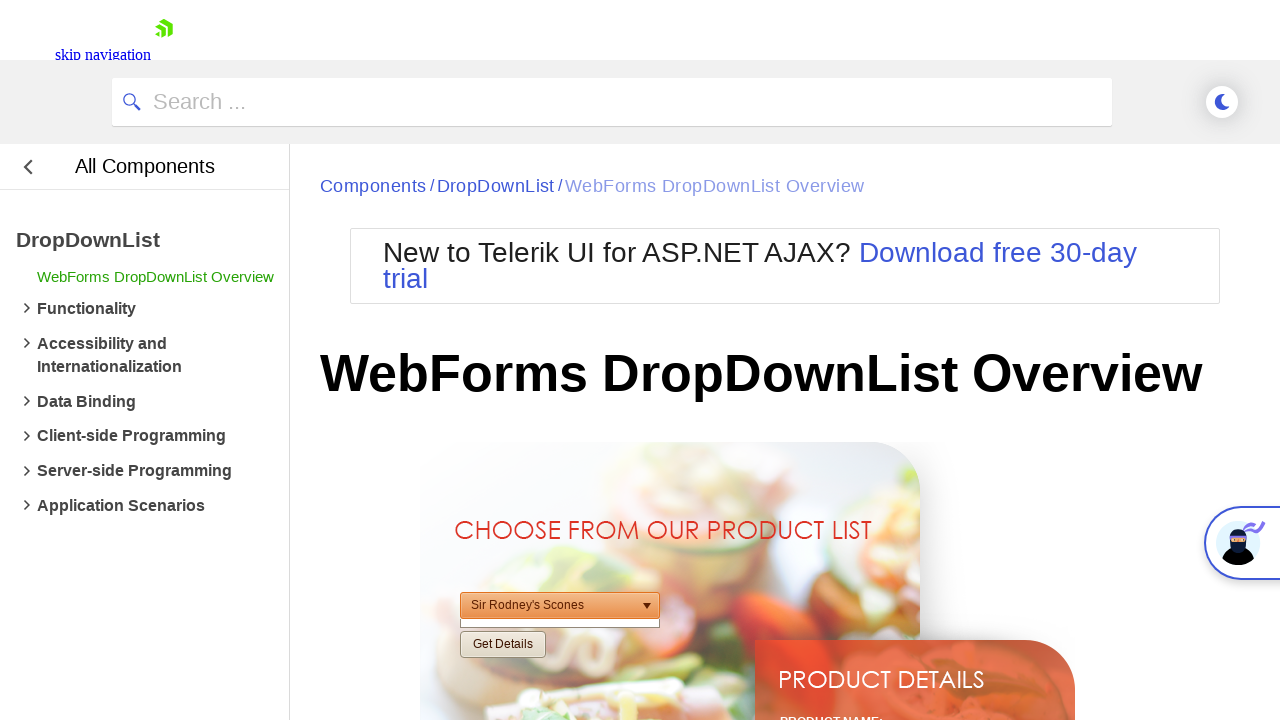

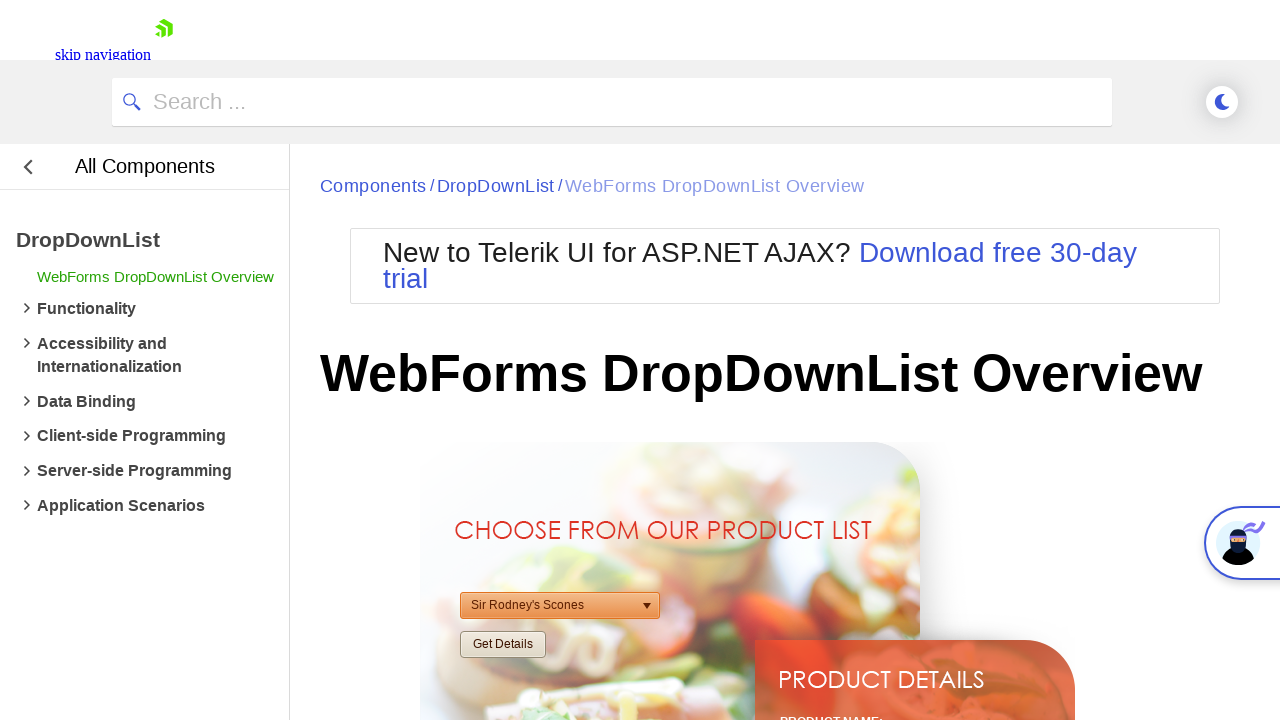